Tests simple alert popup by clicking a button to trigger an alert and accepting it

Starting URL: https://demoqa.com/alerts

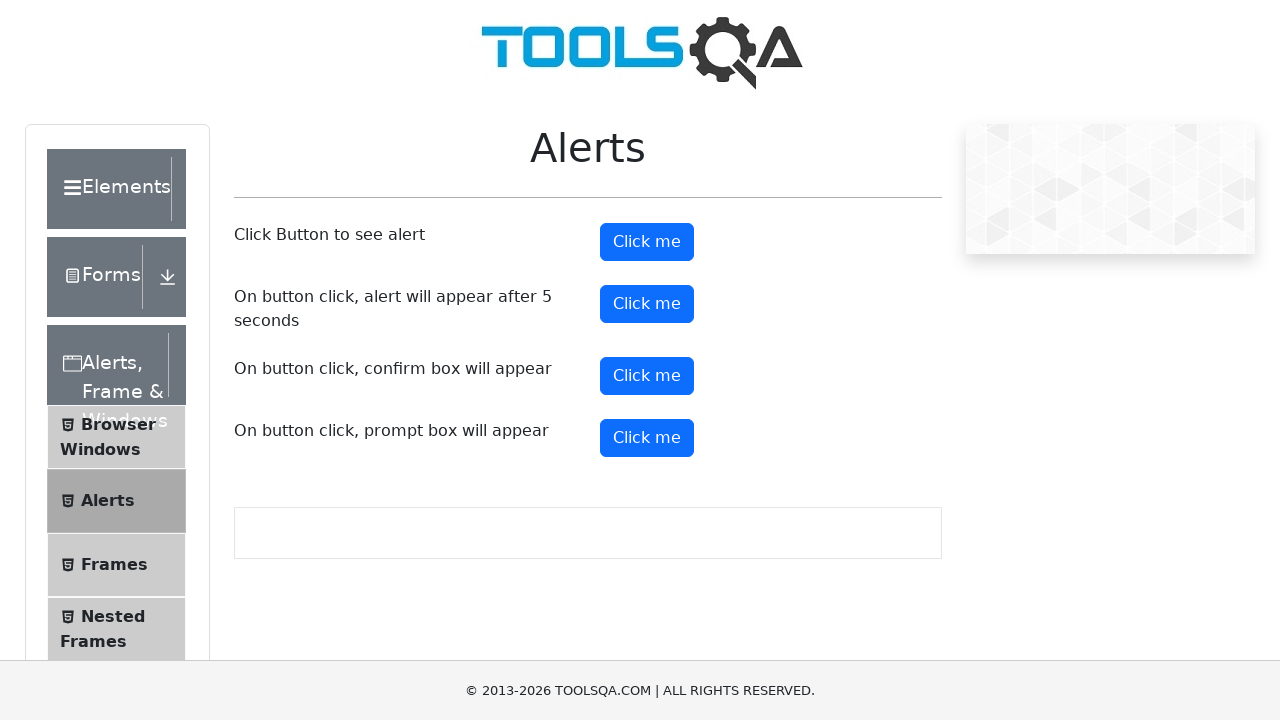

Clicked alert button to trigger simple alert popup at (647, 242) on #alertButton
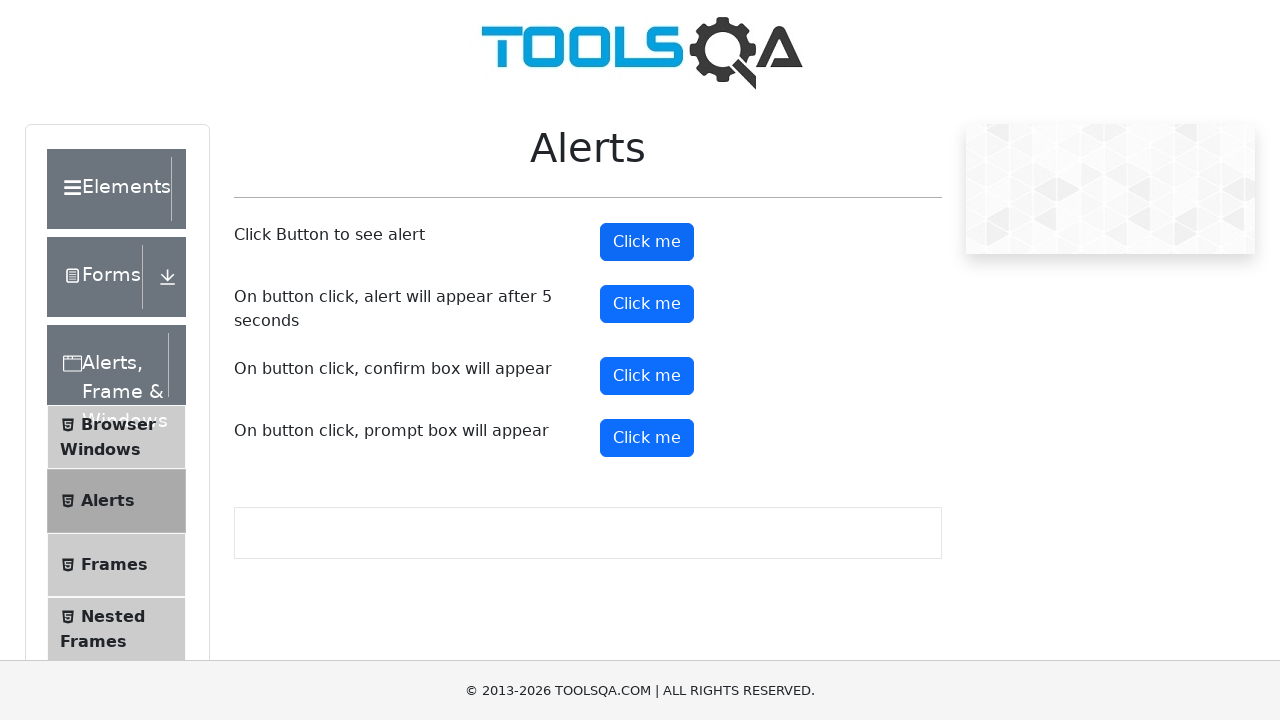

Accepted the alert dialog
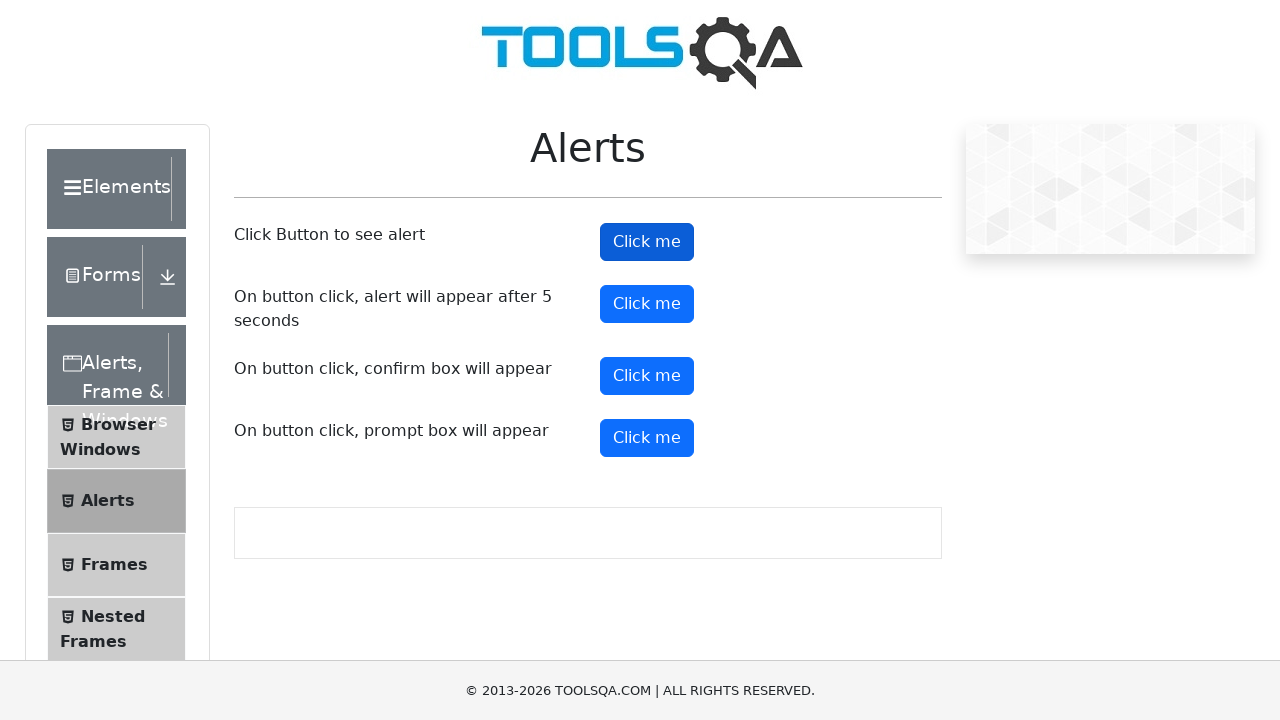

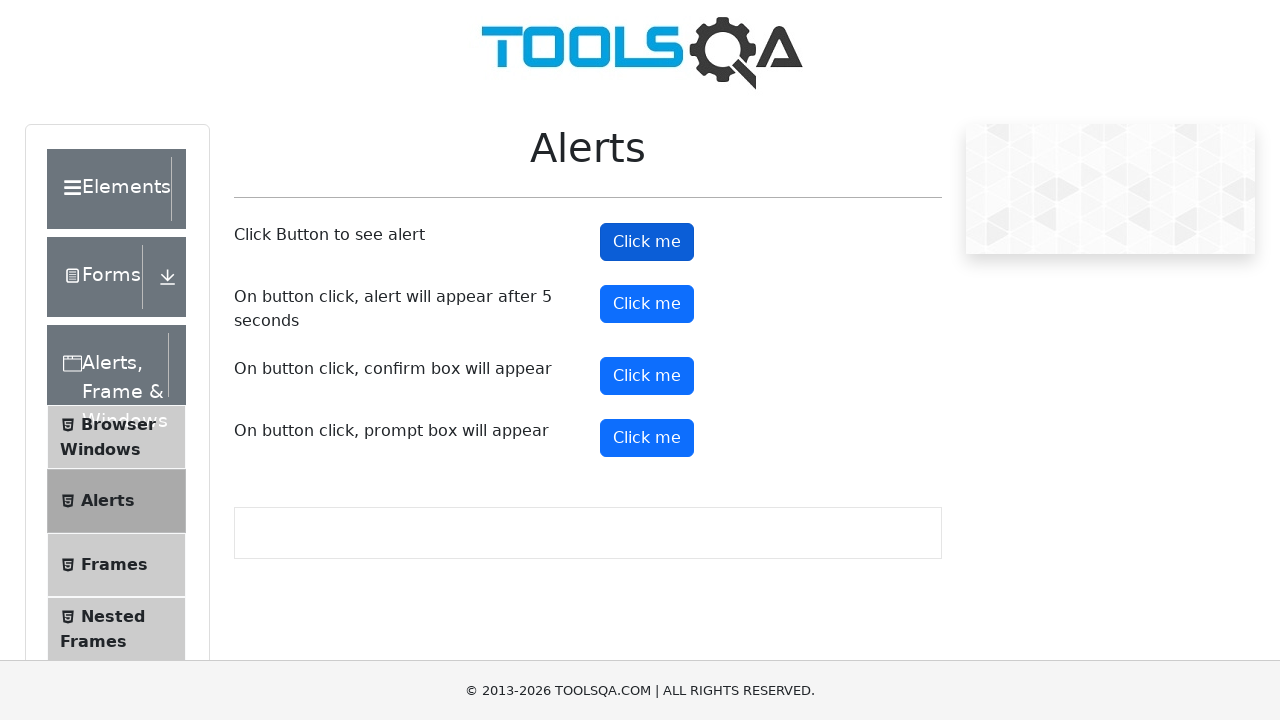